Verifies that the Mobile button in the navigation bar displays the correct text

Starting URL: https://www.telerik.com/support/demos

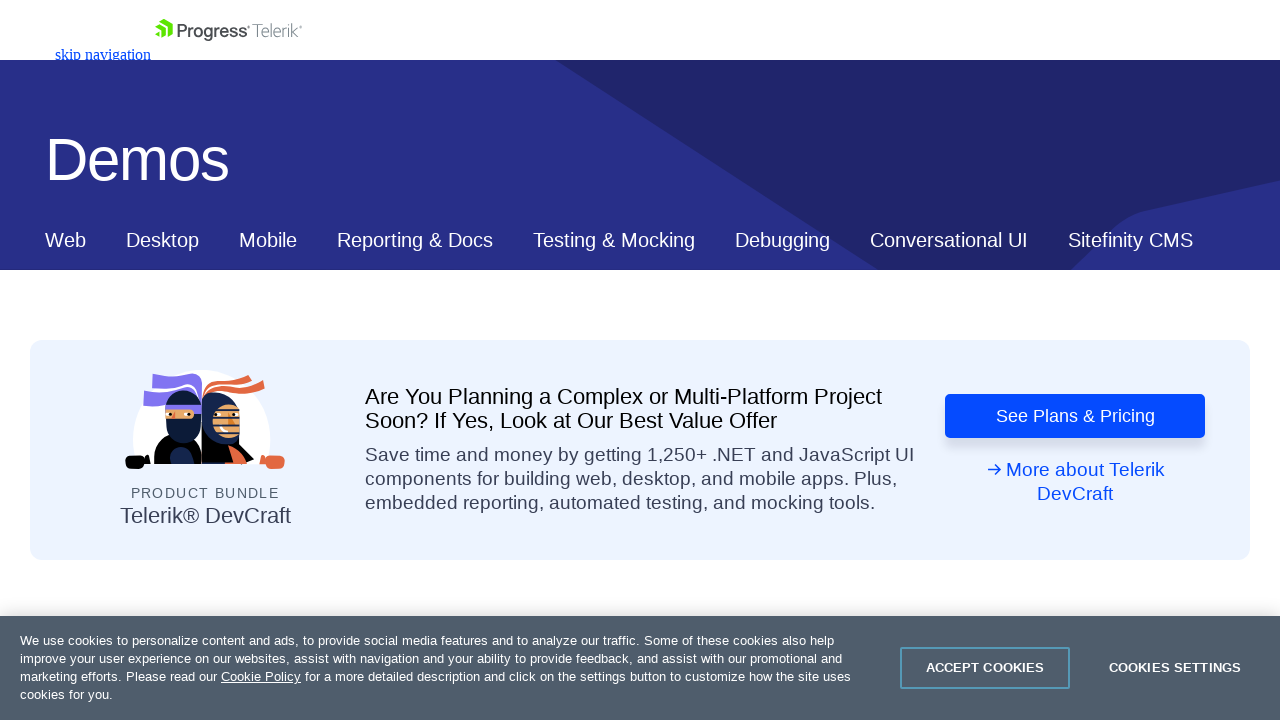

Navigated to https://www.telerik.com/support/demos
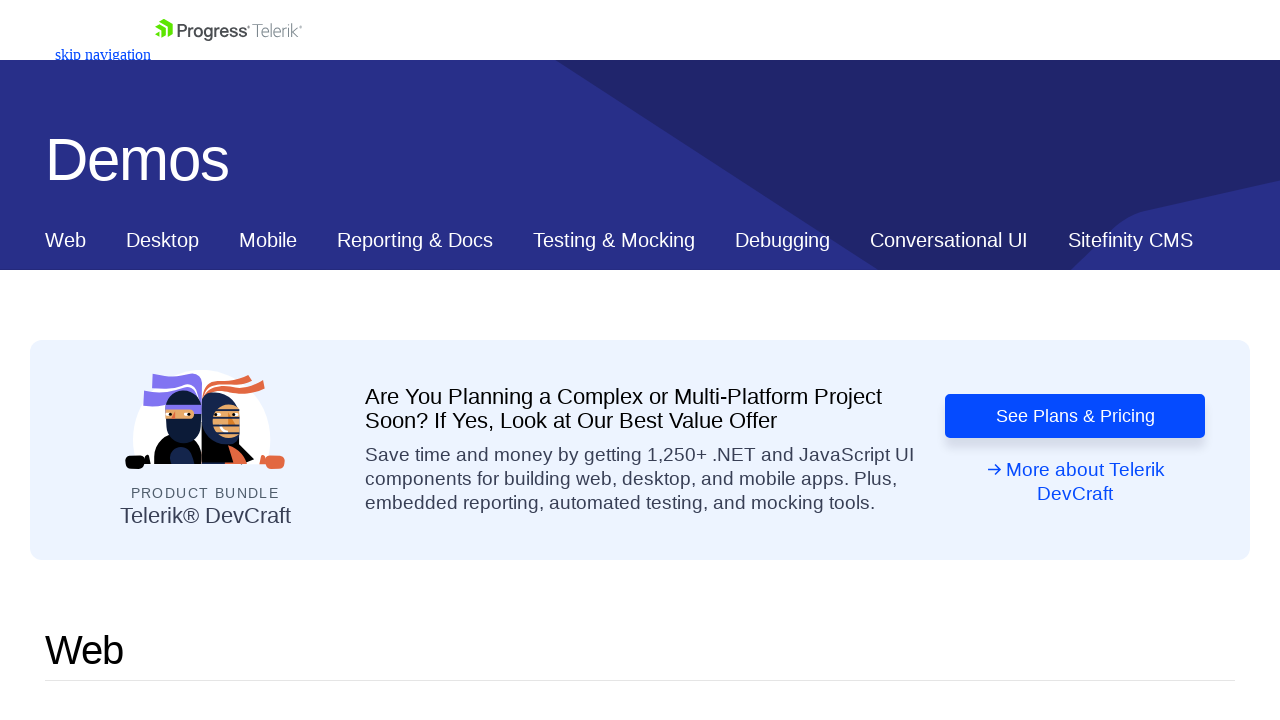

Located Mobile button in navigation bar
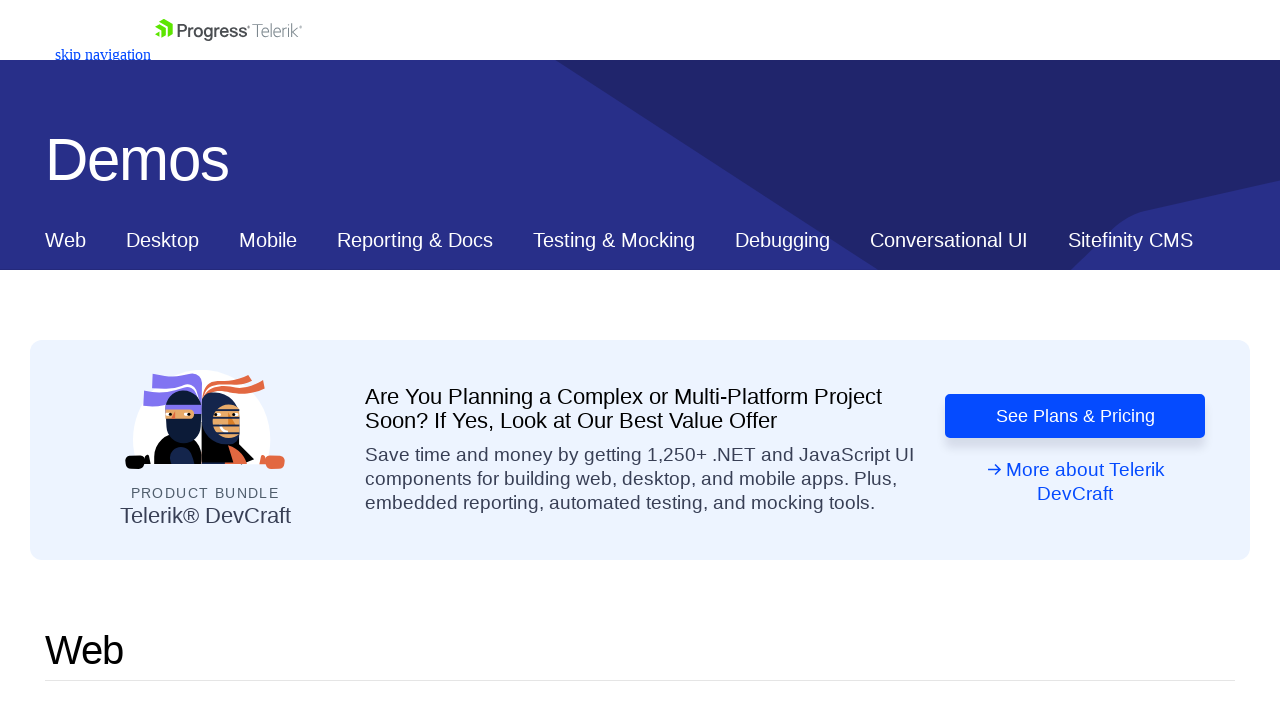

Verified Mobile button displays correct text 'Mobile'
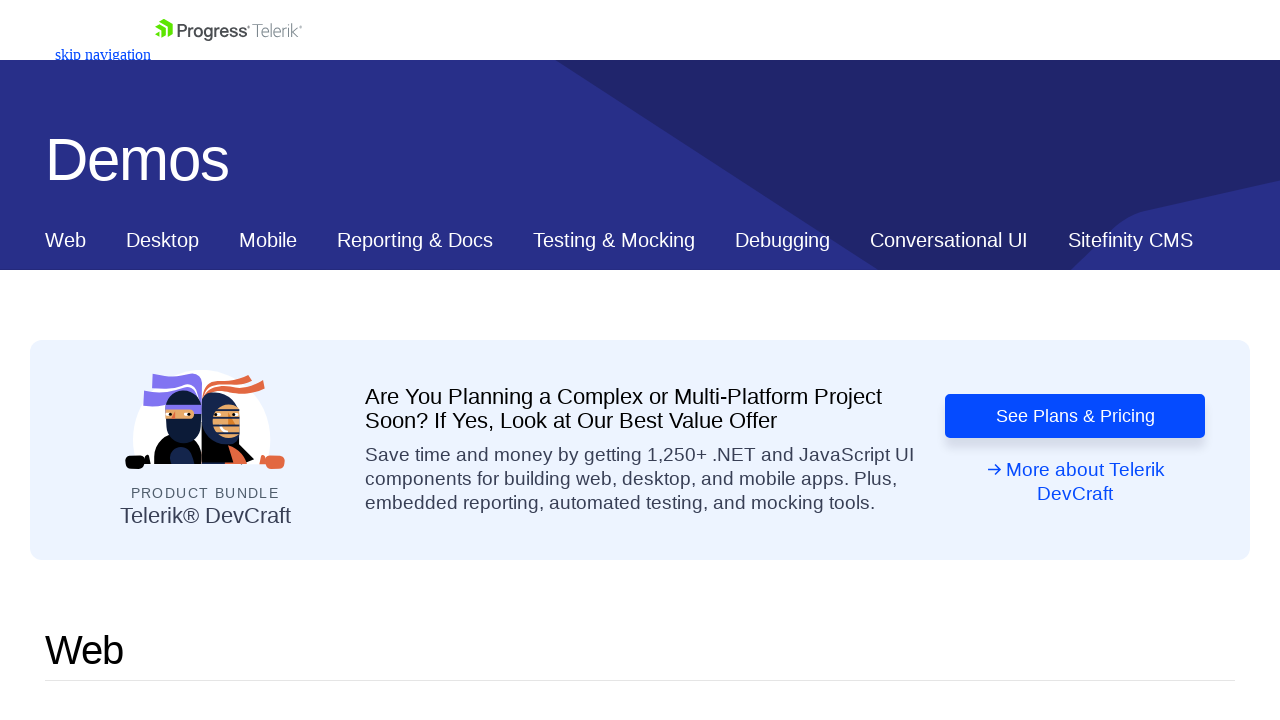

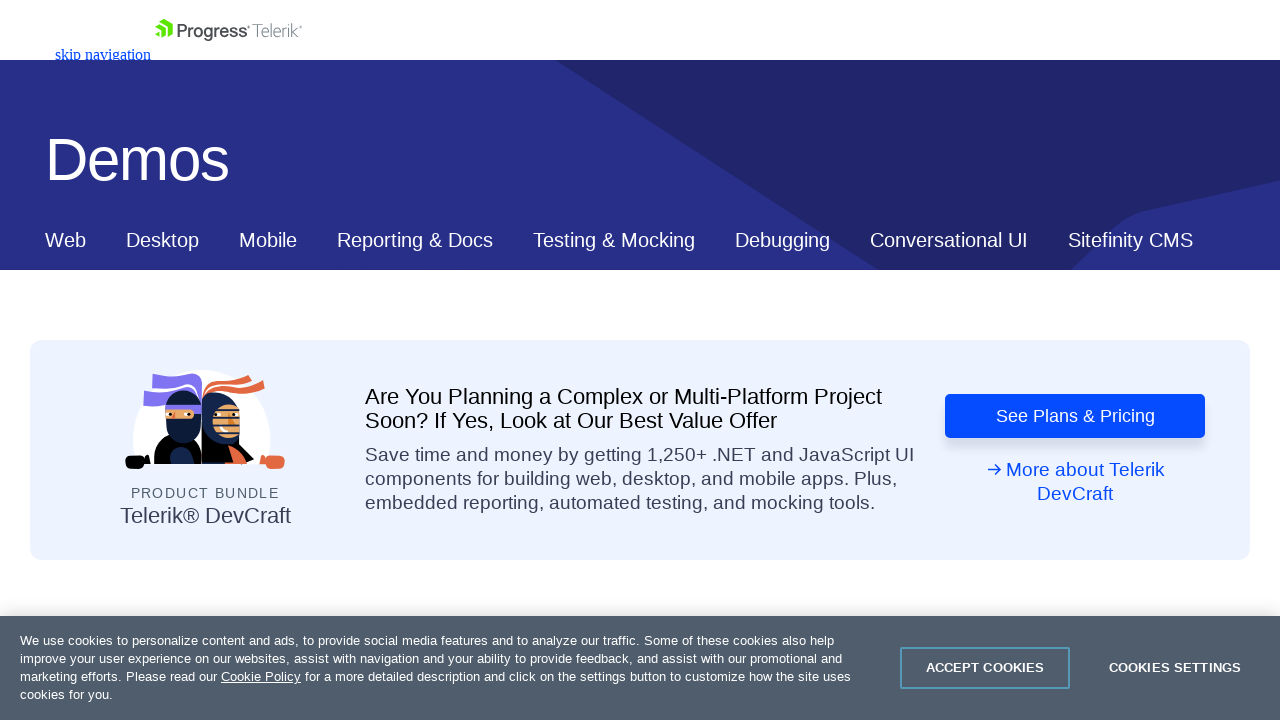